Tests browser navigation functionality by navigating to pages, going back/forward through history, refreshing, and navigating to a new URL

Starting URL: https://demo.actitime.com/login.do

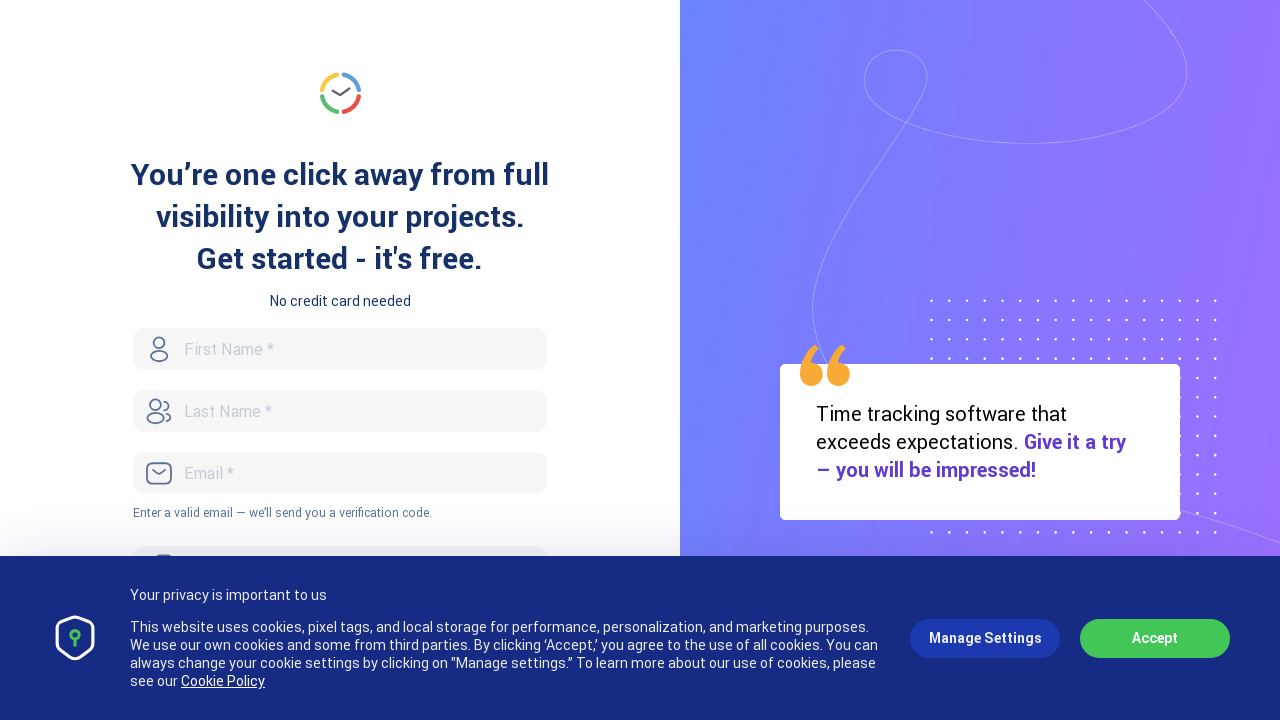

Attempted to navigate back in browser history from login page
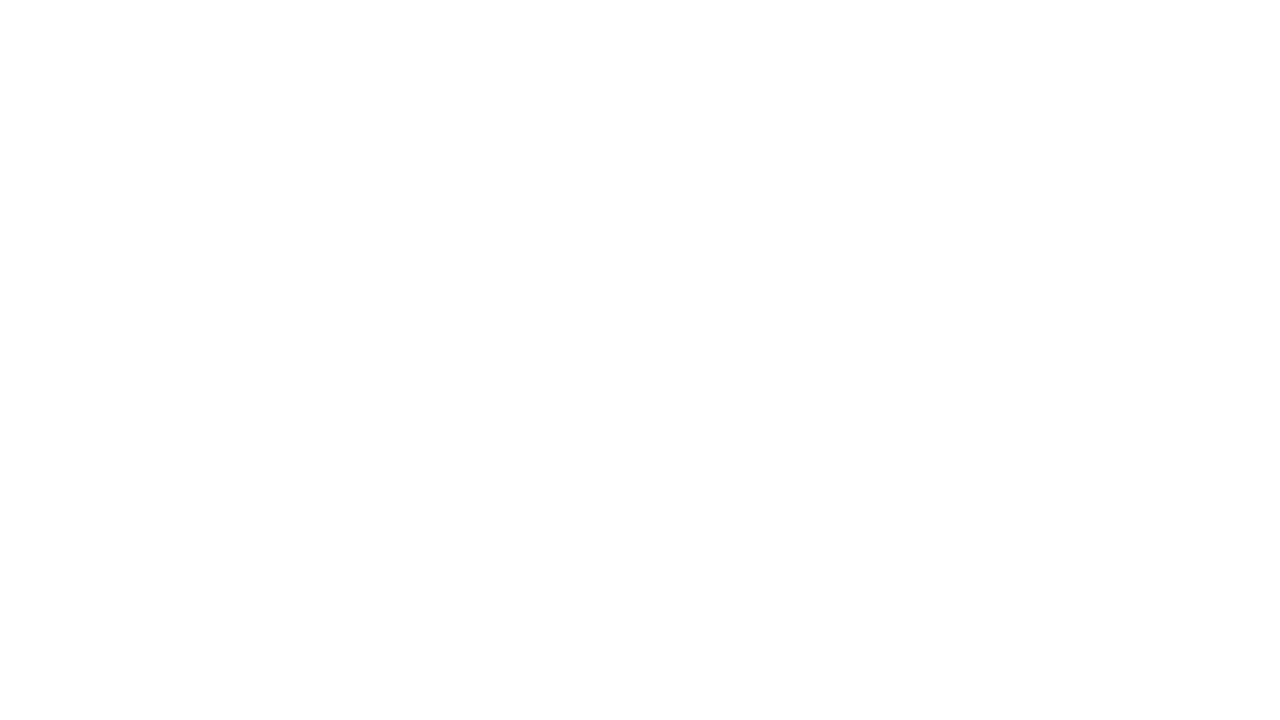

Navigated forward in browser history
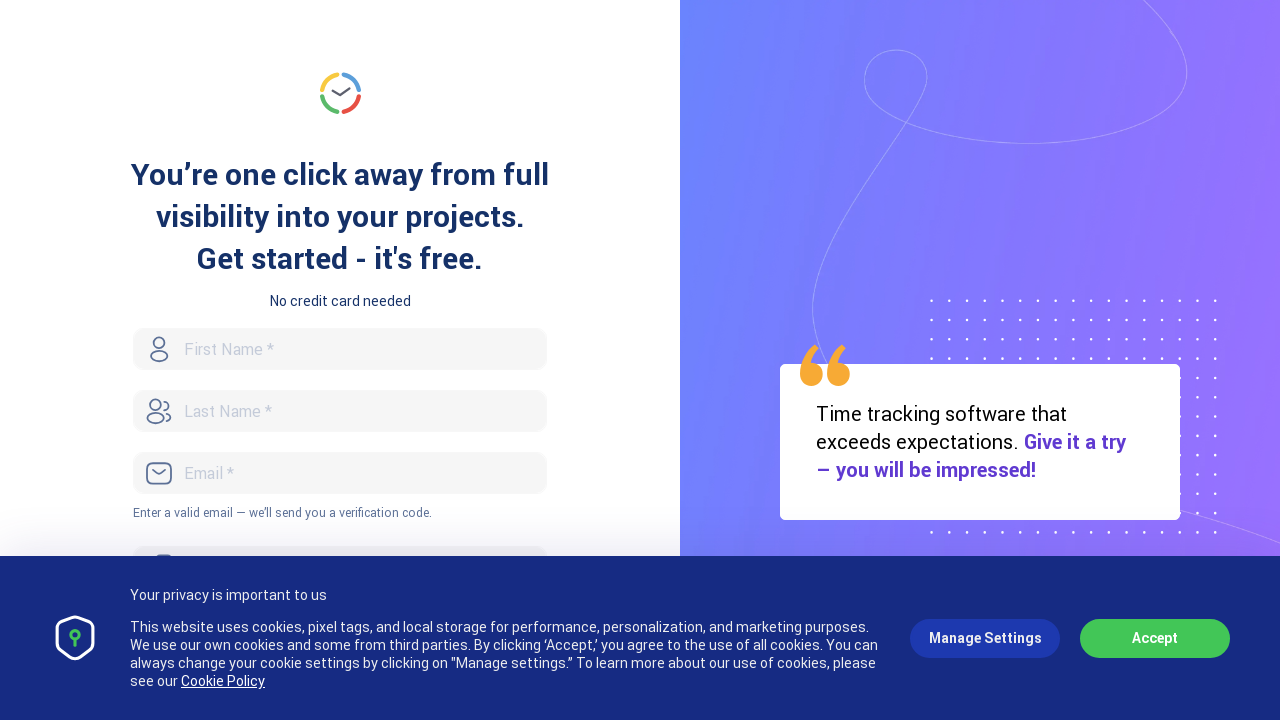

Refreshed the current page
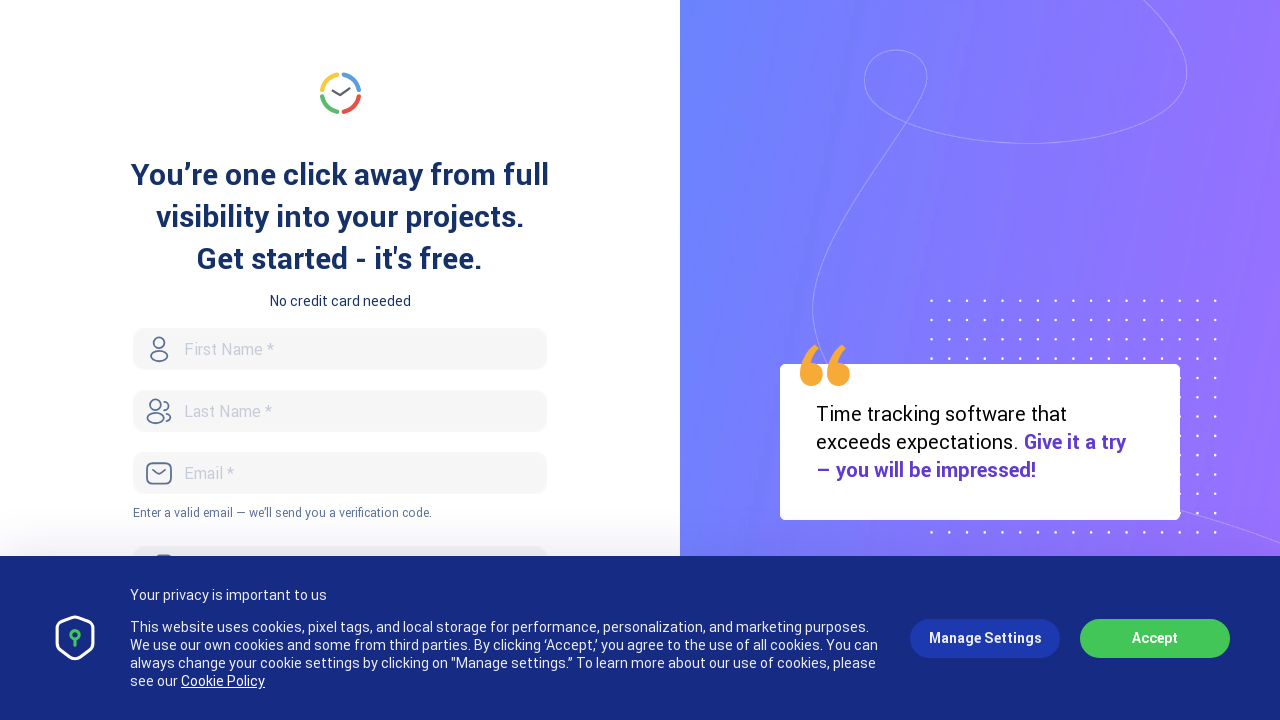

Navigated to https://www.actitime.com/
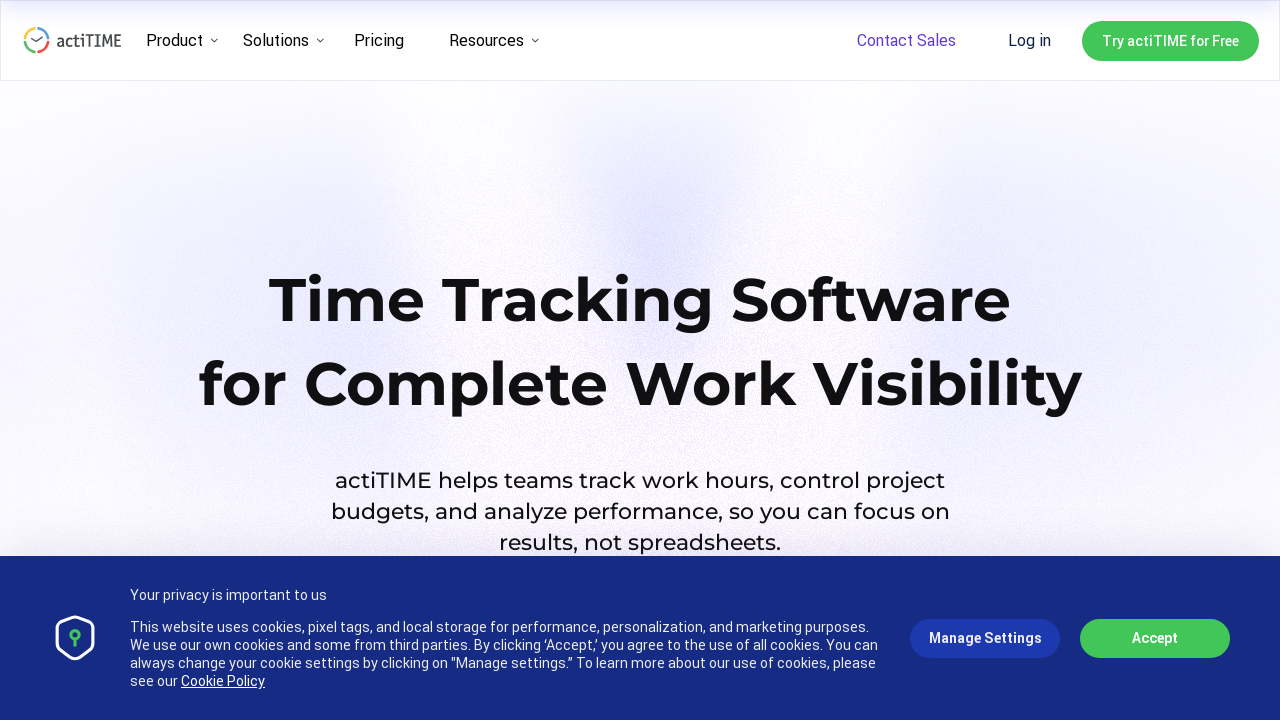

Navigated back to the previous page
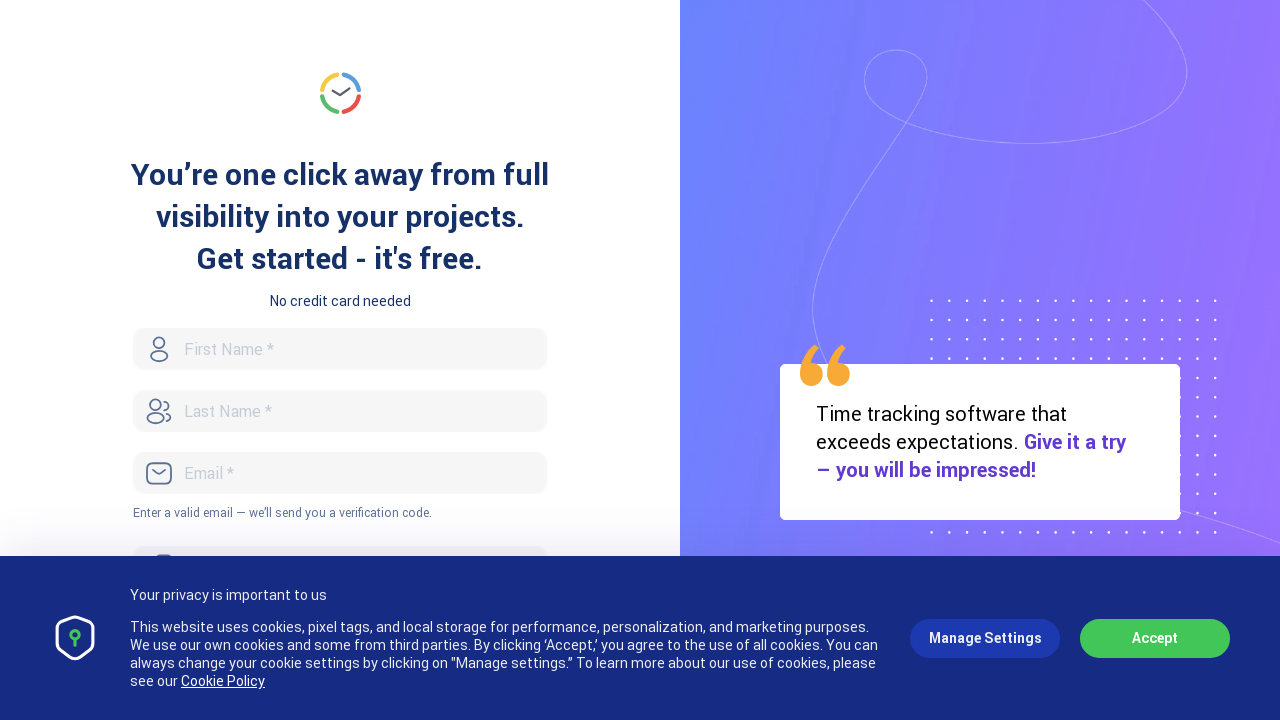

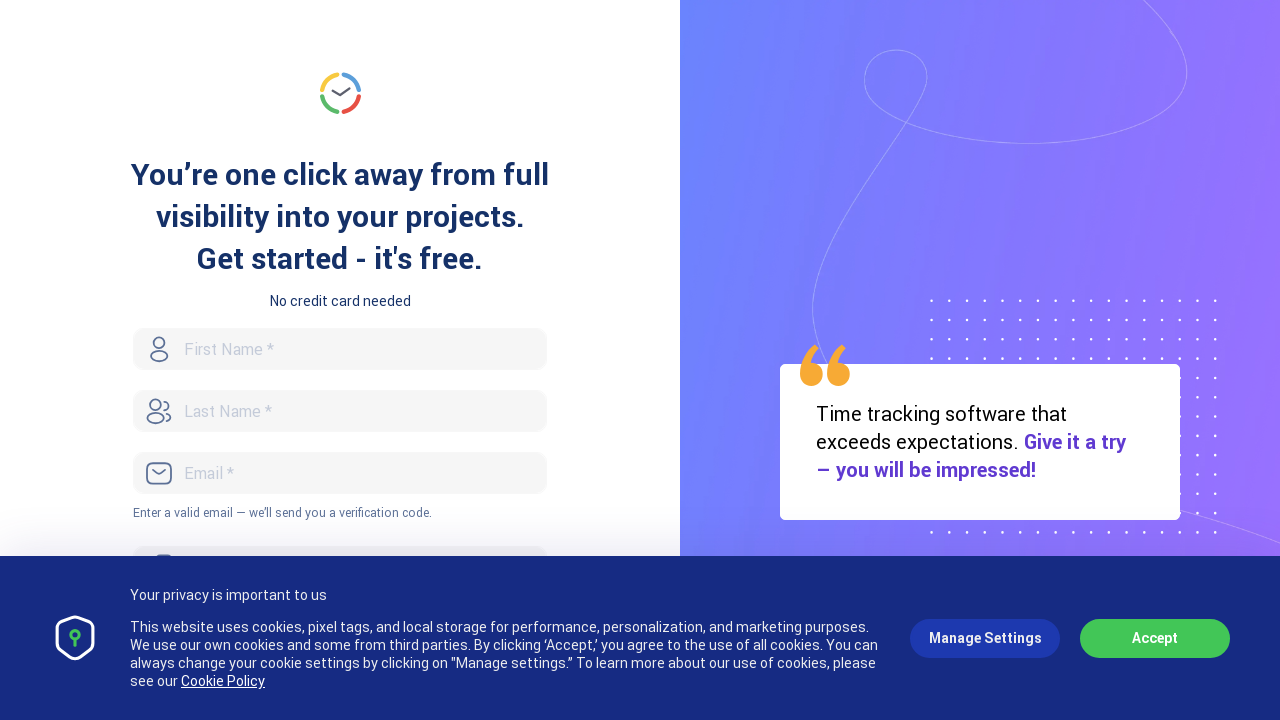